Demonstrates browser navigation commands by navigating between two URLs, using back/forward navigation, and refreshing the page.

Starting URL: https://demo.nopcommerce.com/

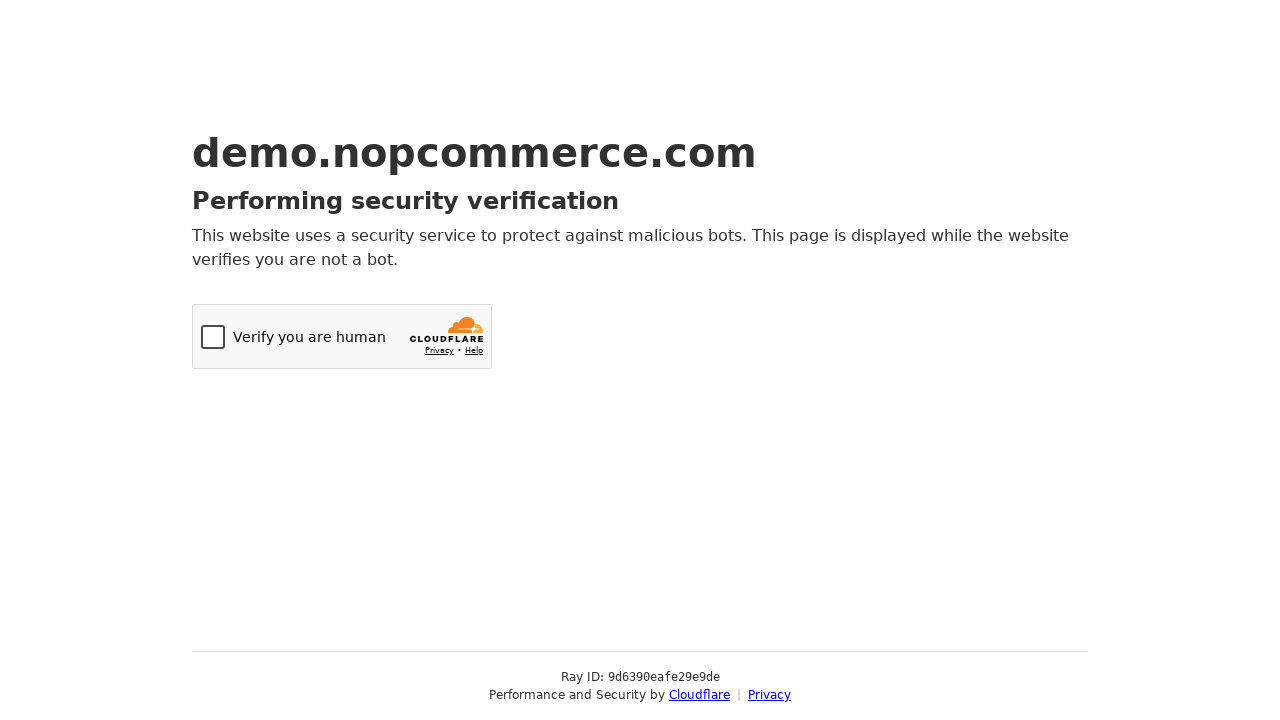

Navigated to OrangeHRM login page
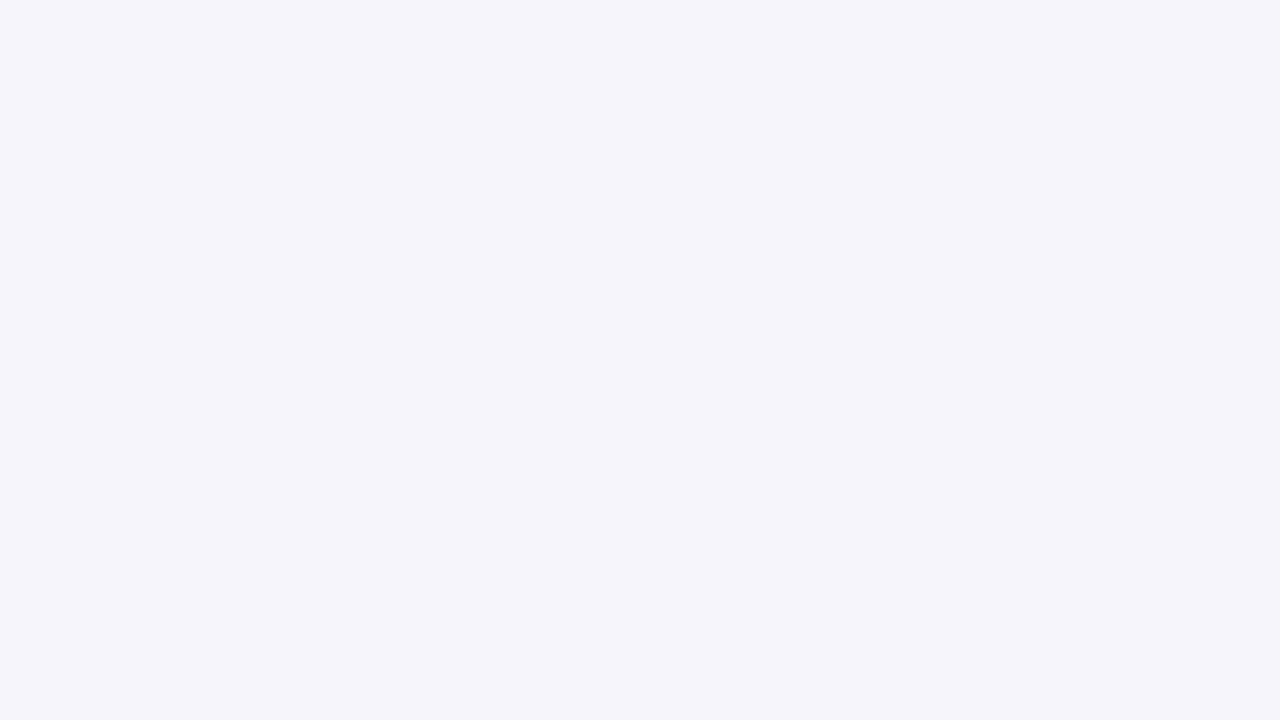

Navigated back to nopCommerce home page
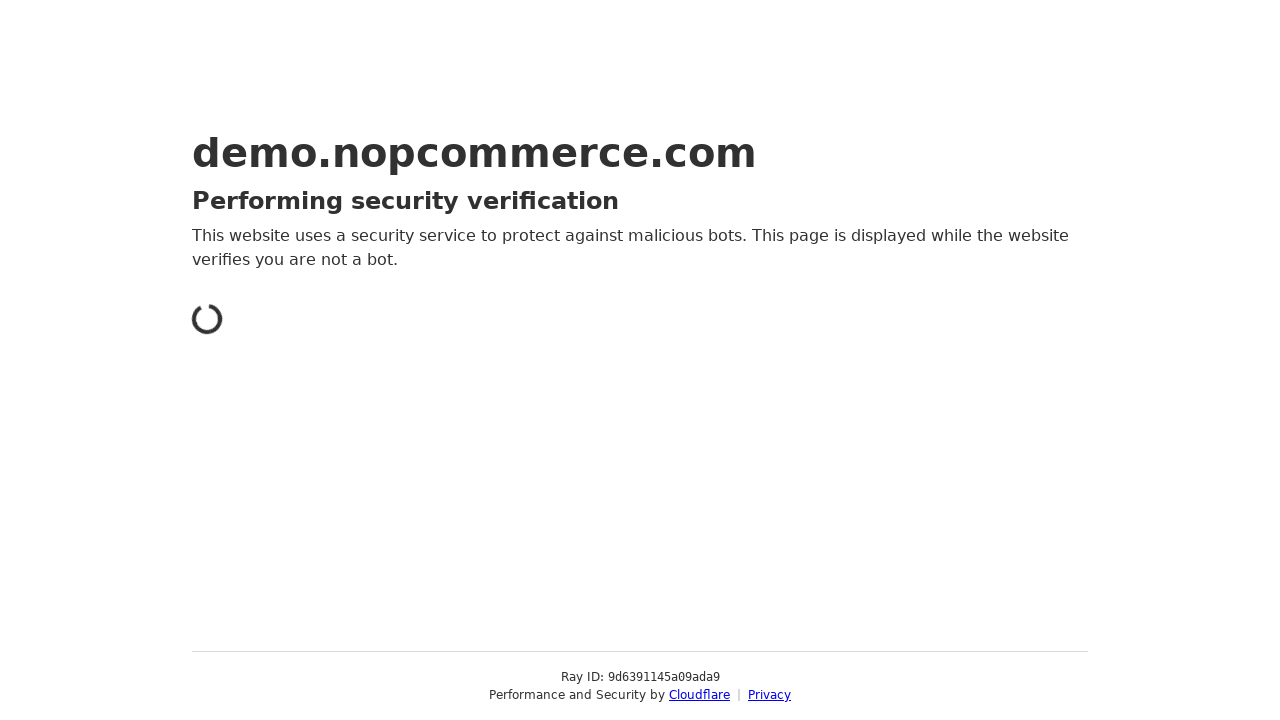

Verified current URL: https://demo.nopcommerce.com/
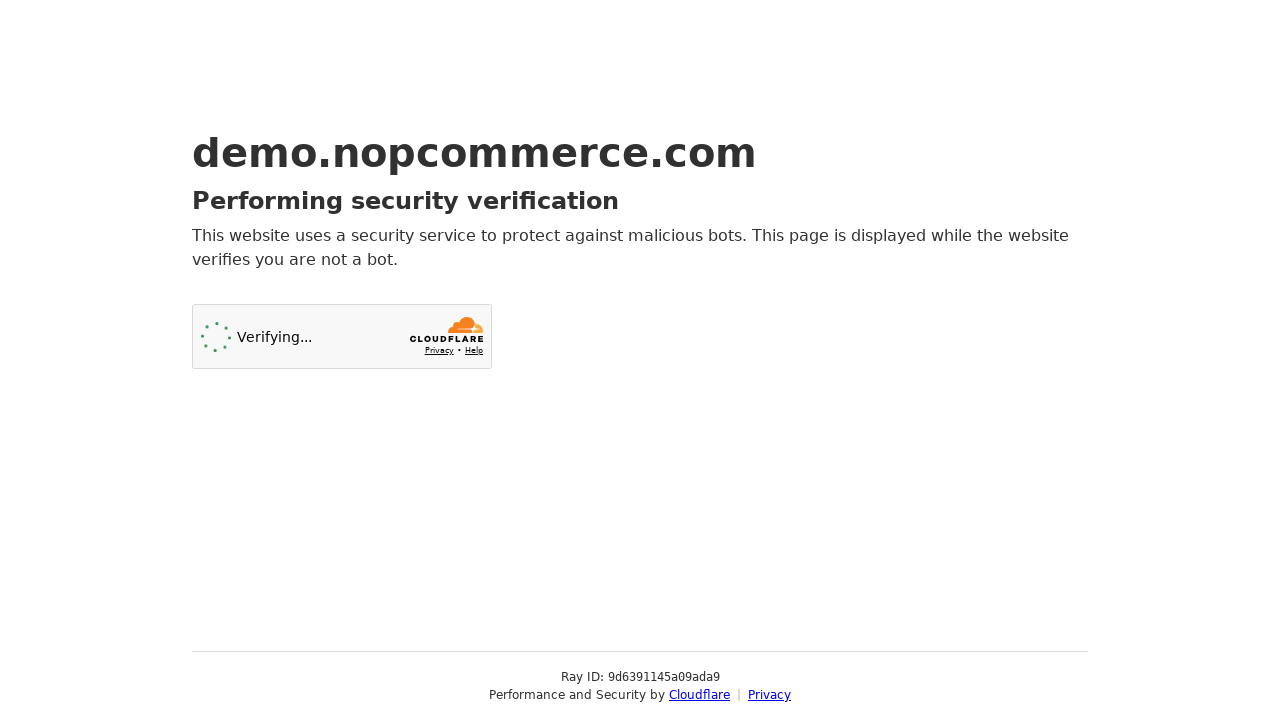

Navigated forward to OrangeHRM login page
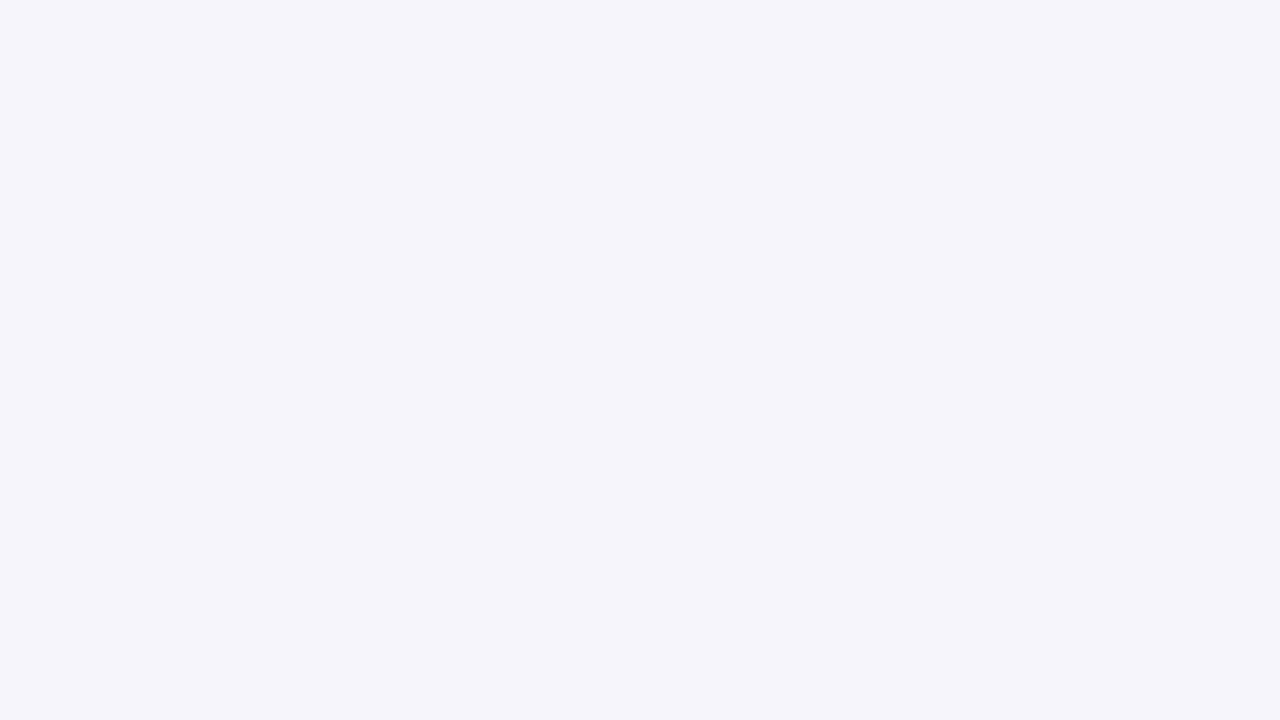

Verified current URL: https://opensource-demo.orangehrmlive.com/web/index.php/auth/login
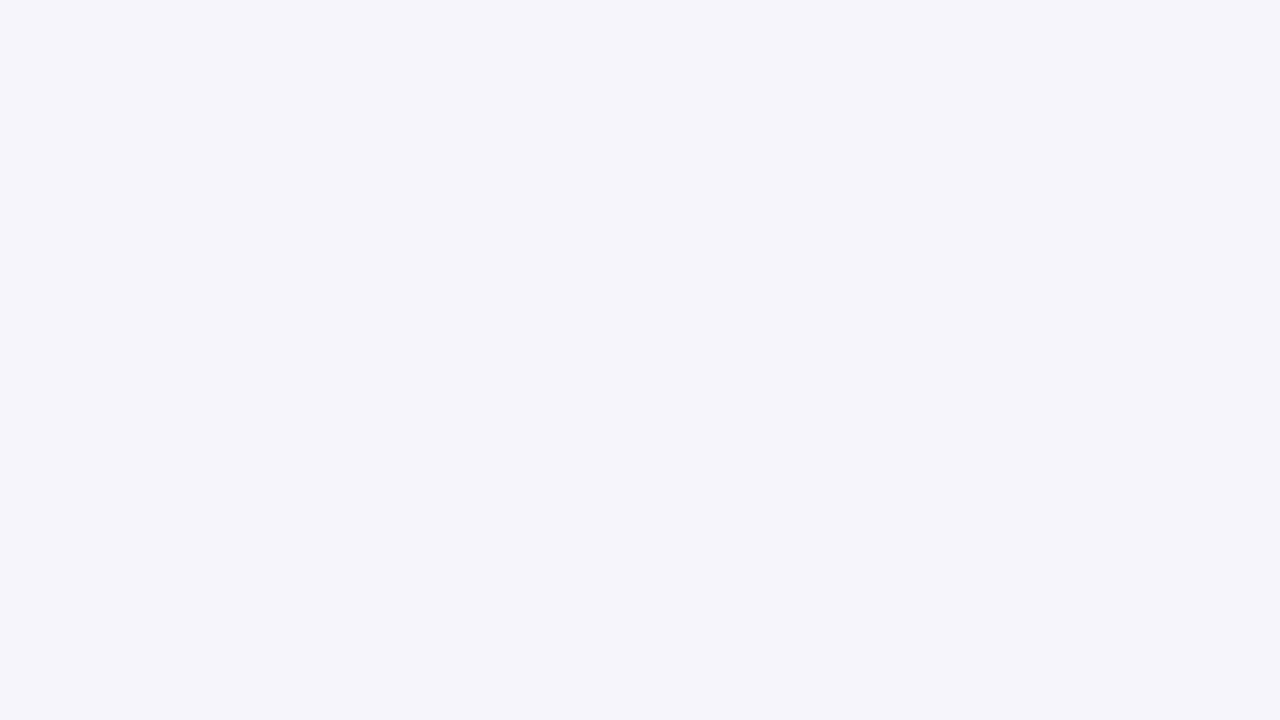

Refreshed the current OrangeHRM page
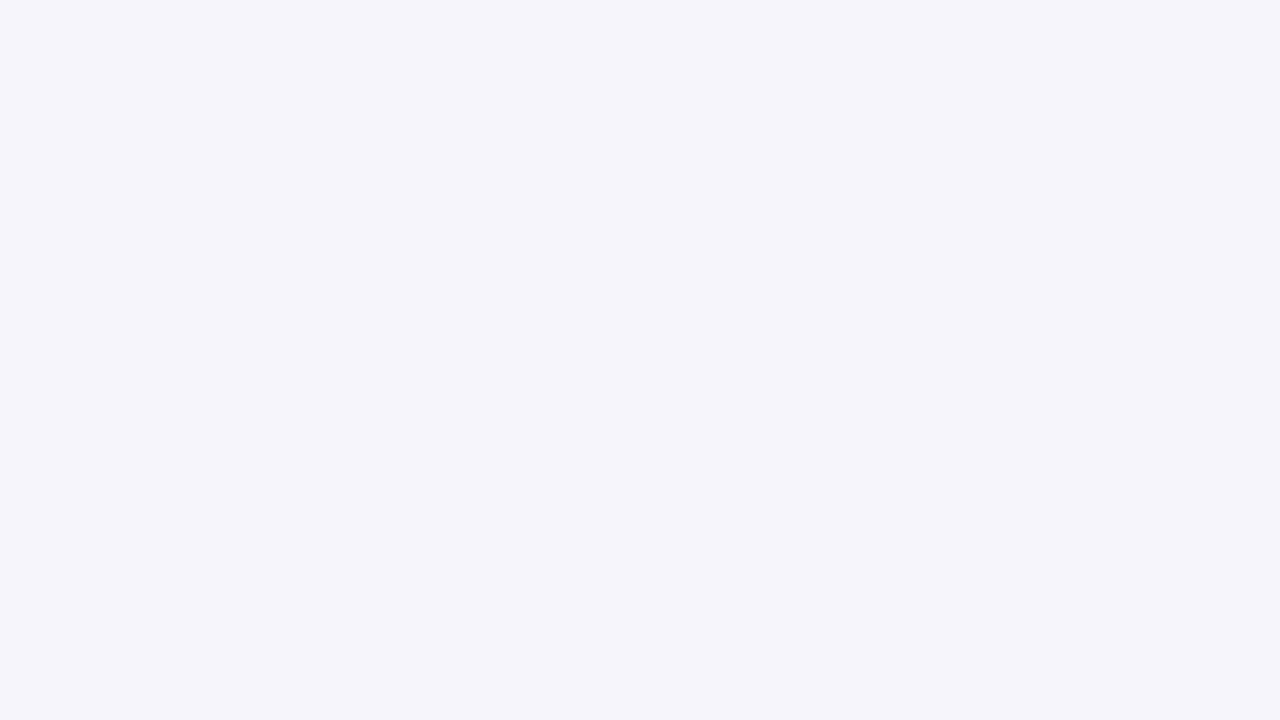

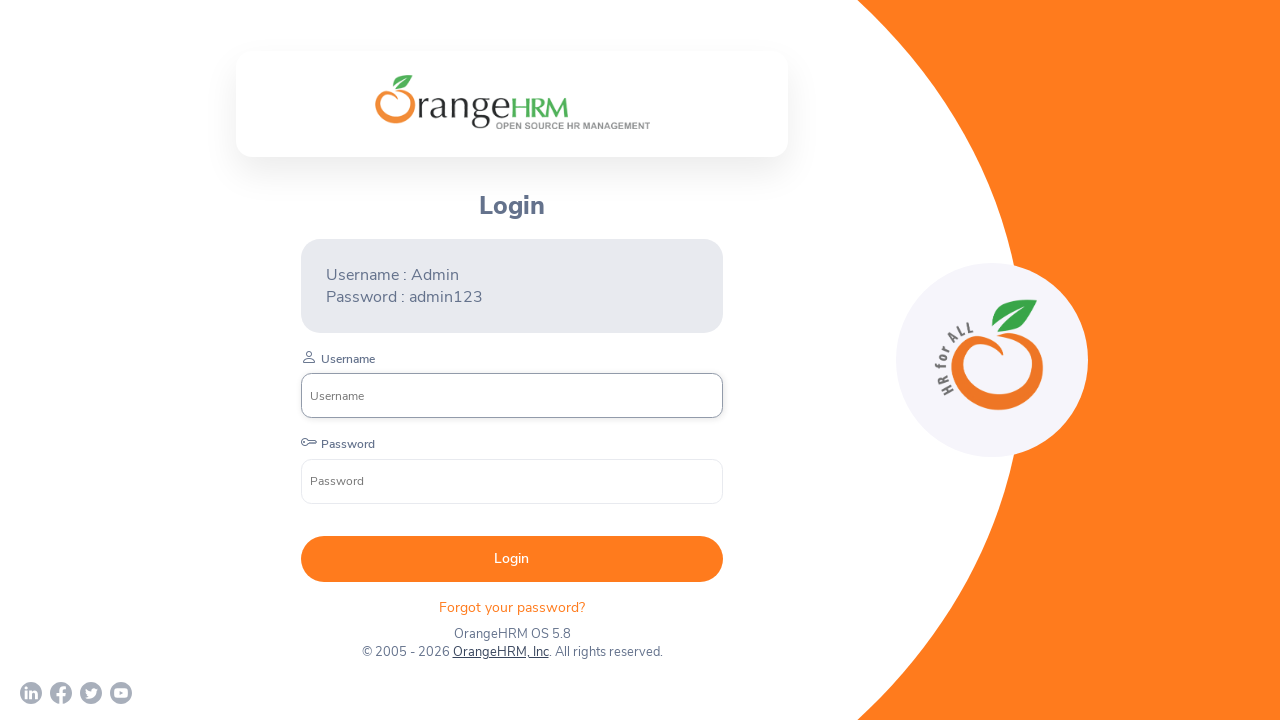